Fills out a complete practice form including personal information, experience level, profession, tools, and location, then submits the form

Starting URL: https://www.techlistic.com/p/selenium-practice-form.html

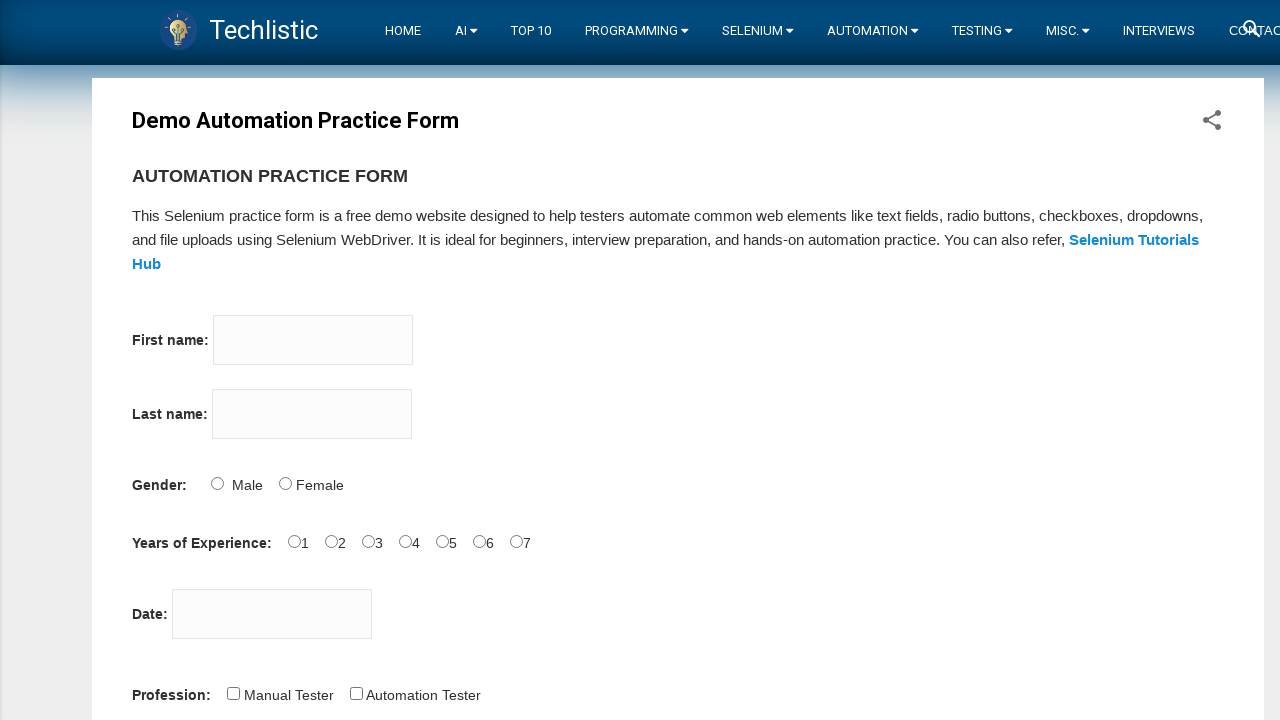

Filled first name field with 'Adem Yusuf' on input[name='firstname']
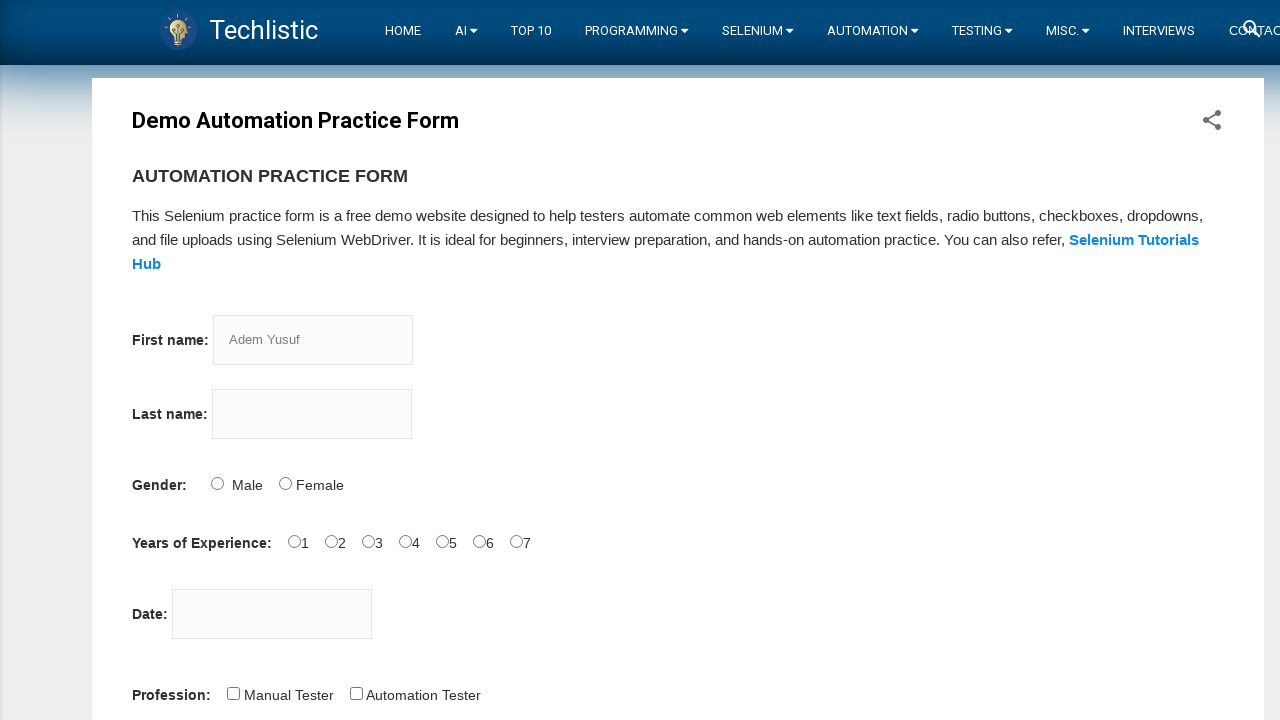

Filled last name field with 'Adiguzel' on input[name='lastname']
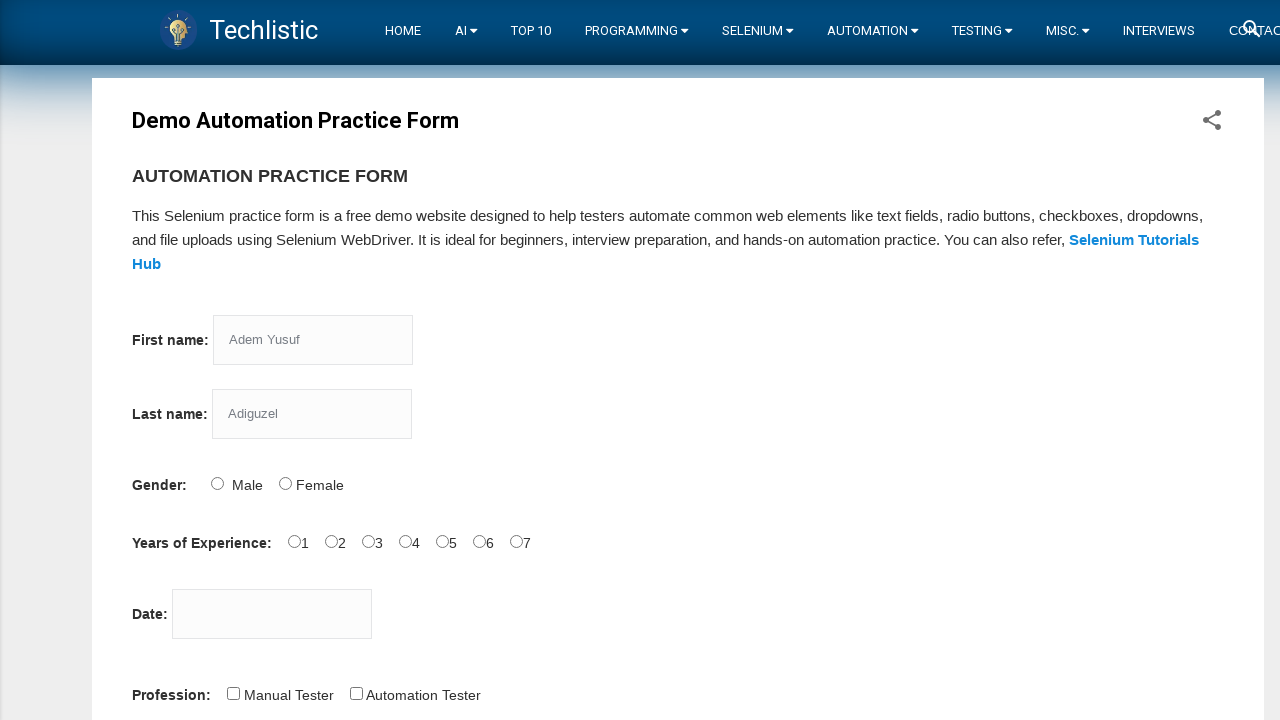

Selected 'Male' gender radio button at (217, 483) on input[id='sex-0']
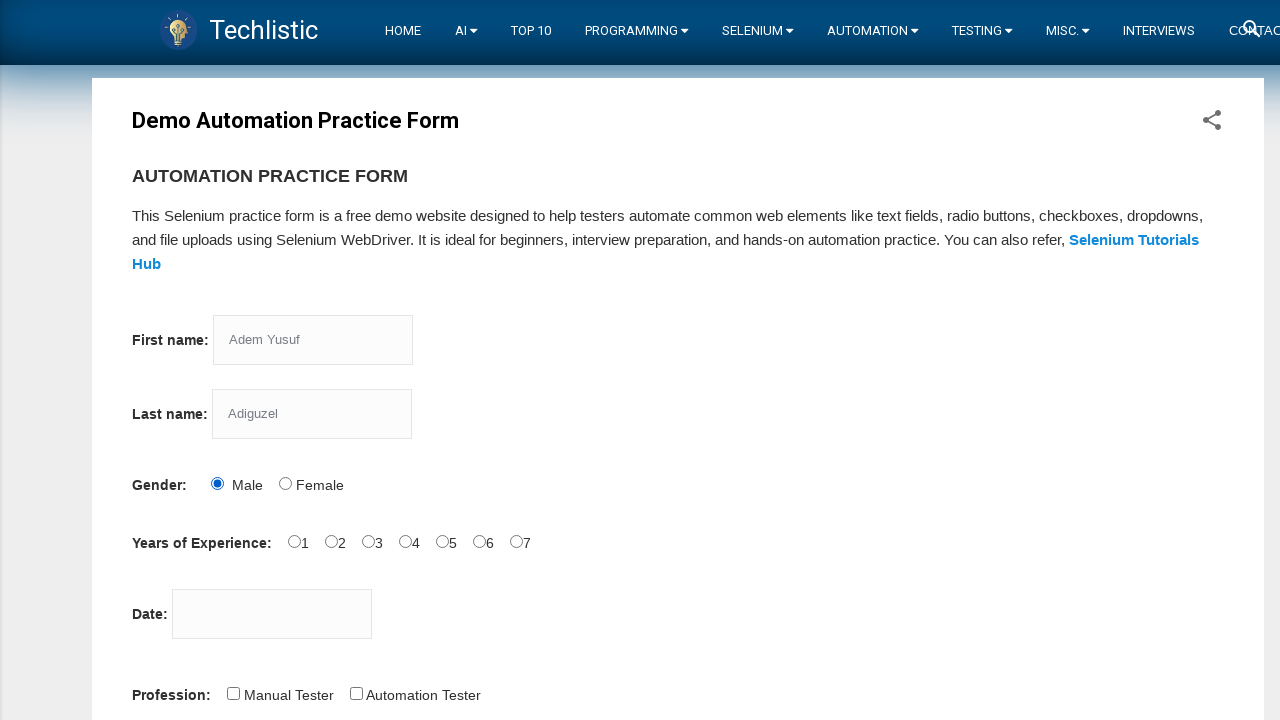

Selected '0-1 years' experience level at (294, 541) on input[id='exp-0']
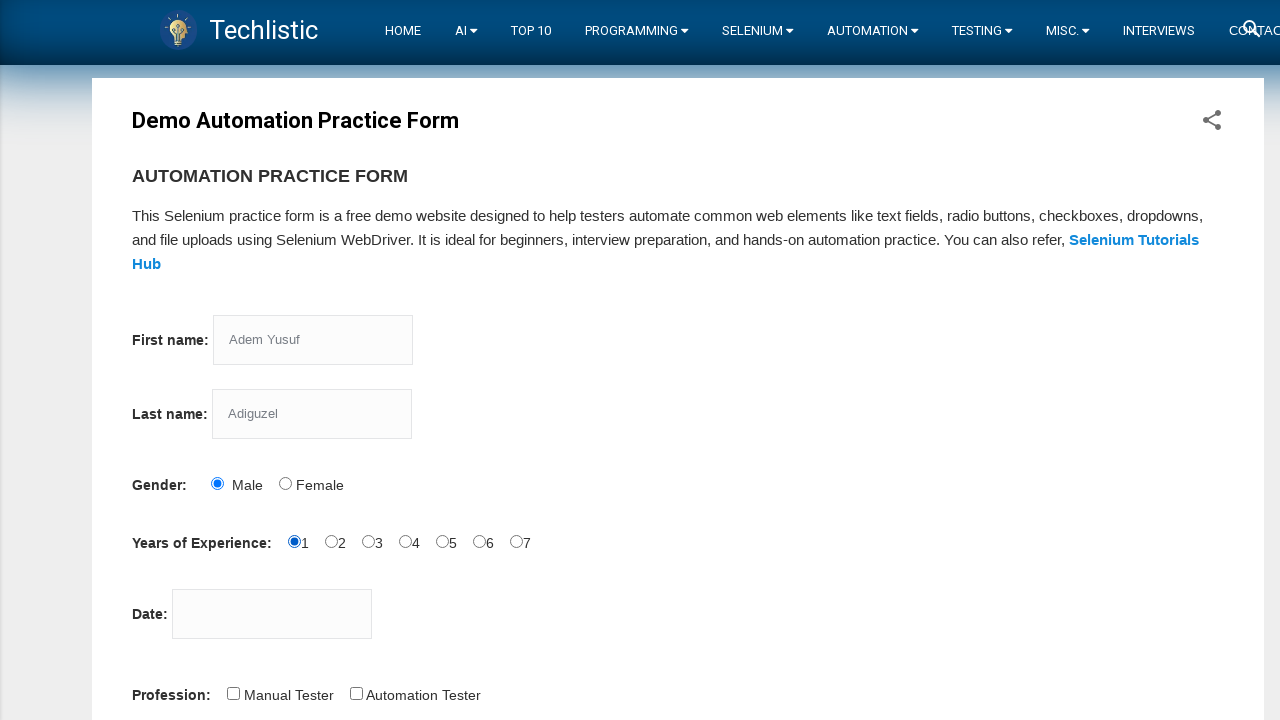

Filled date picker with '12/27/2022' on input[id='datepicker']
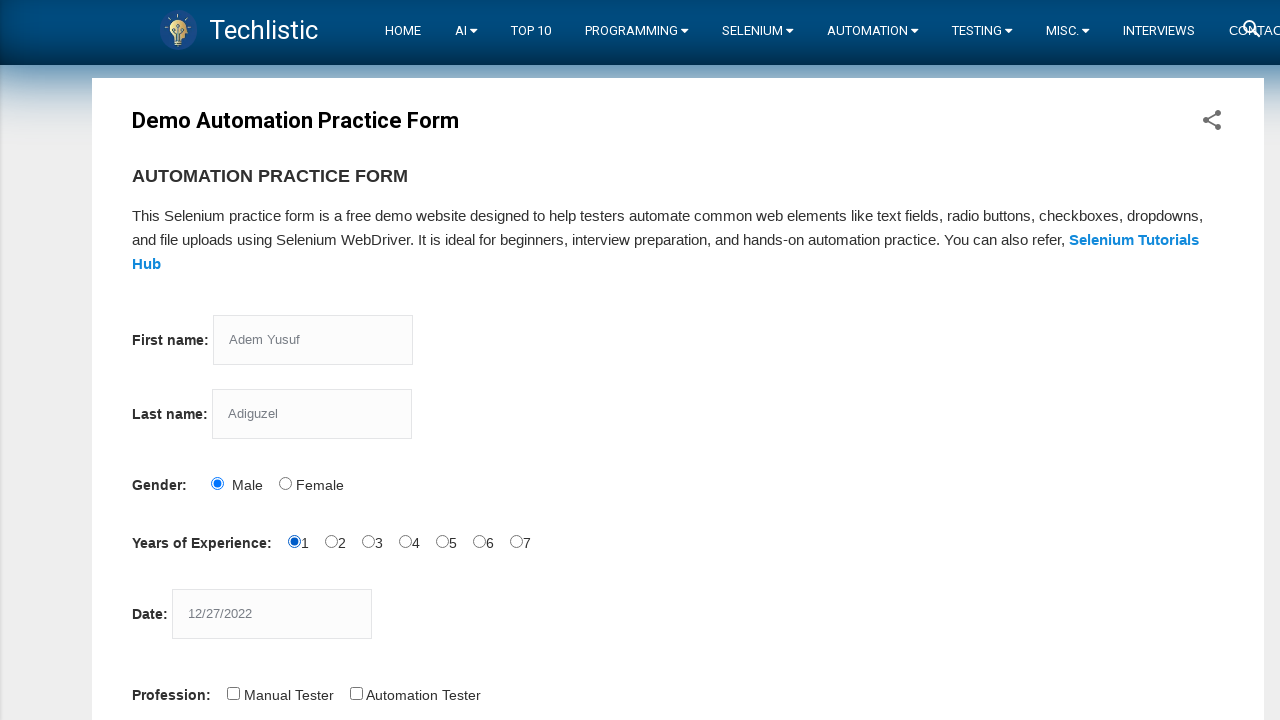

Selected 'Automation Tester' profession checkbox at (356, 693) on xpath=//input[@id='profession-1']
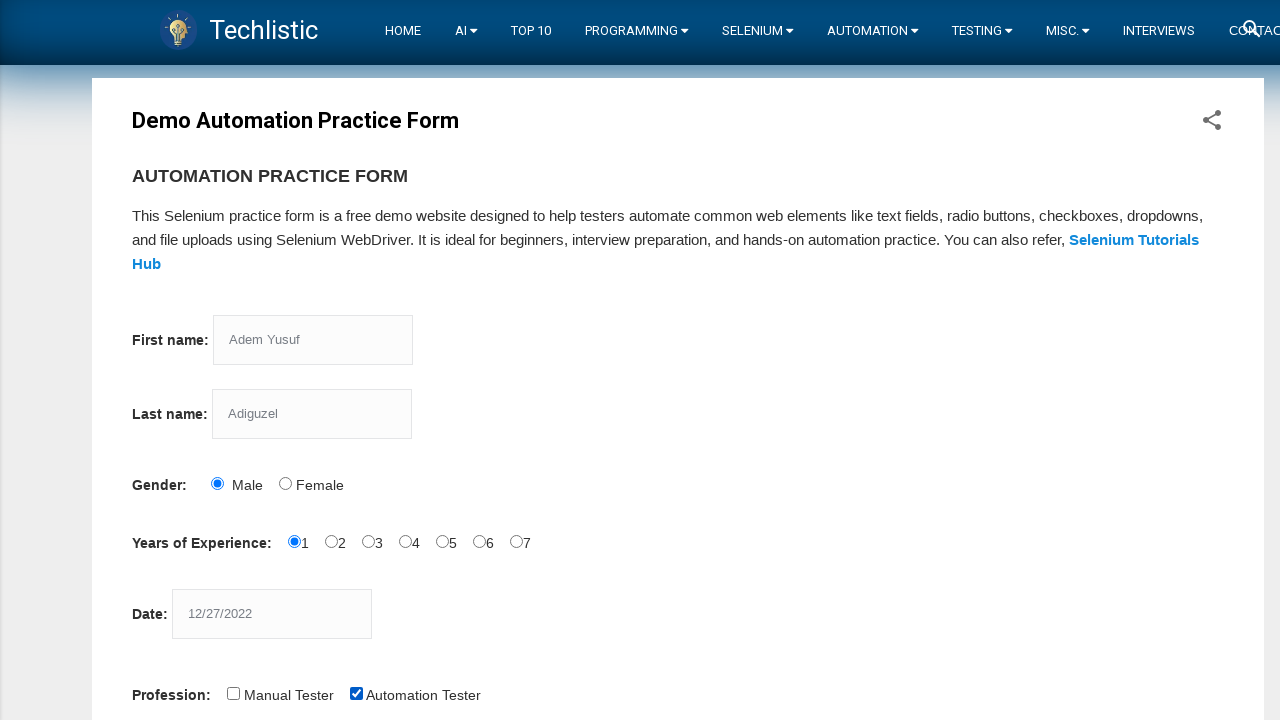

Selected 'Selenium WebDriver' automation tool checkbox at (446, 360) on input[id='tool-2']
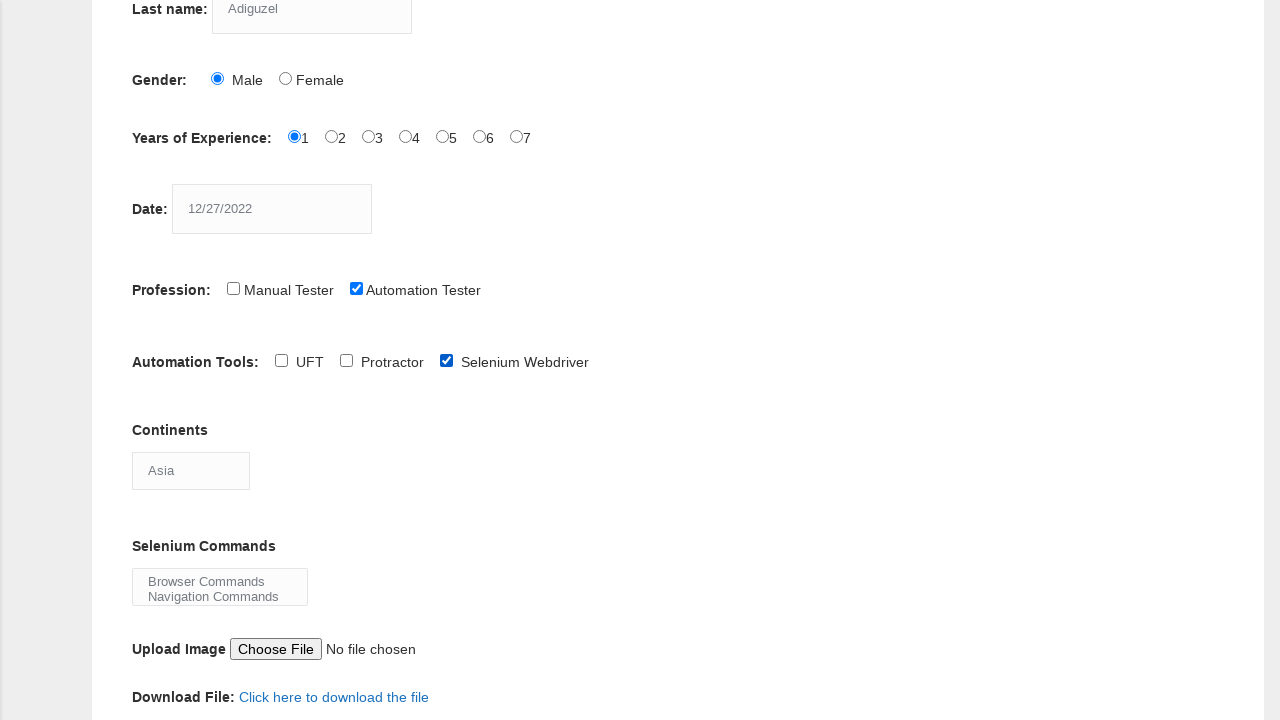

Selected 'Europe' from continent dropdown on select[class='input-xlarge']
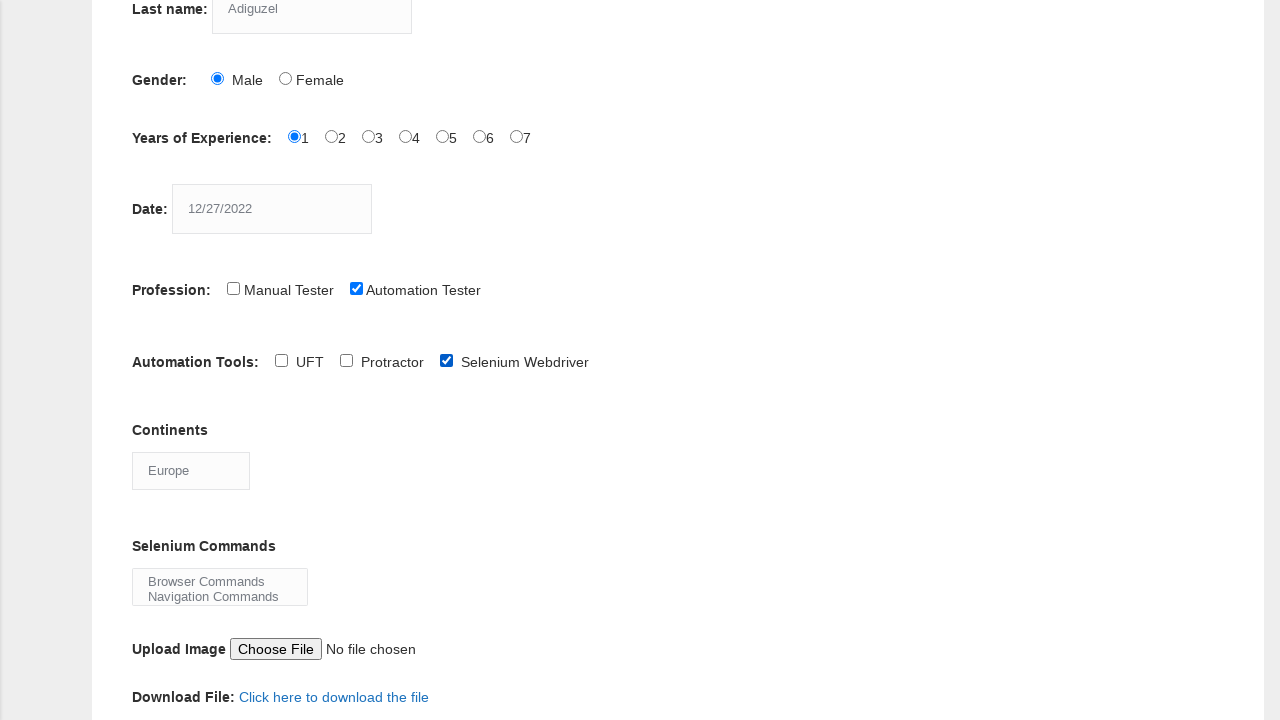

Selected 'Browser Commands' from Selenium commands dropdown on select[id='selenium_commands']
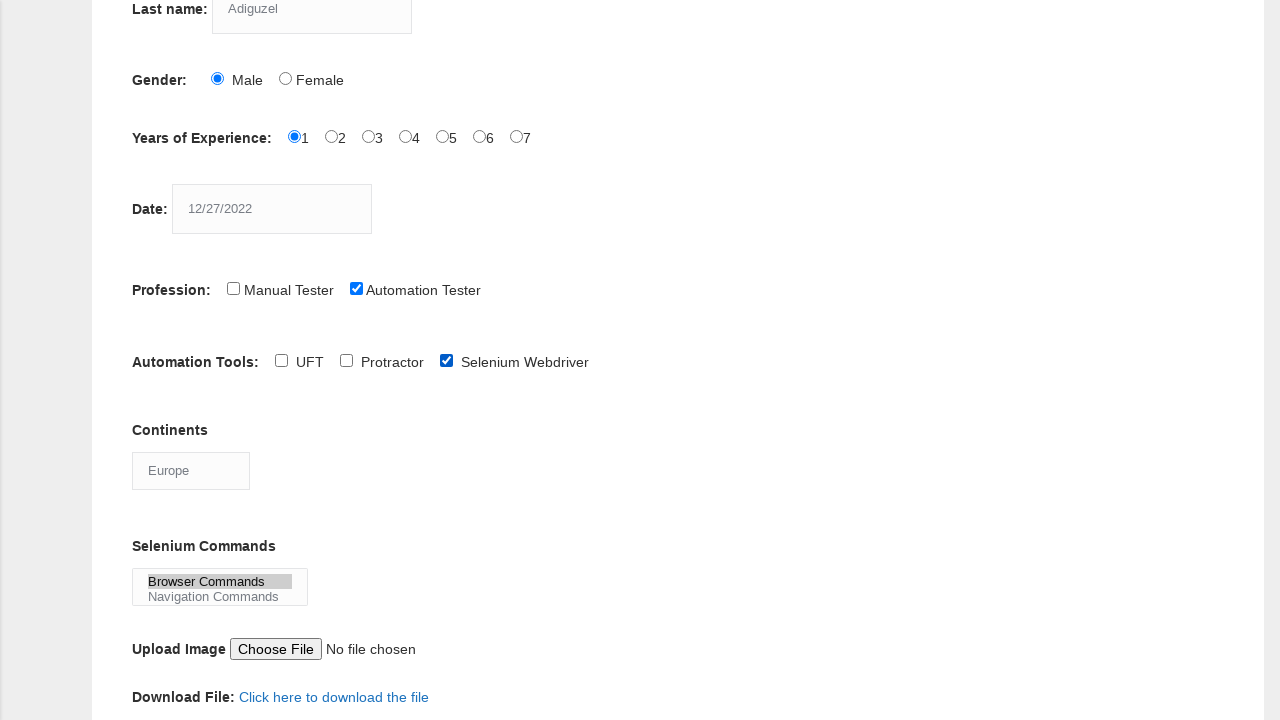

Clicked submit button to submit the practice form at (157, 360) on button[class='btn btn-info']
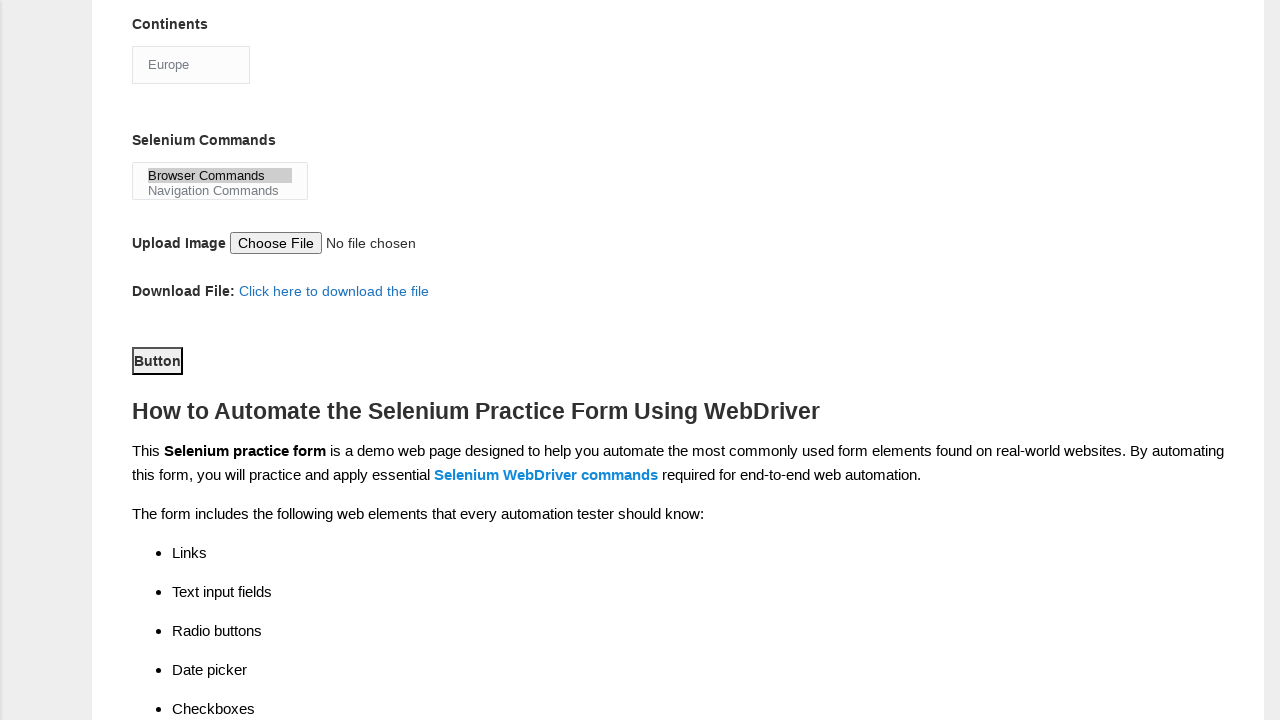

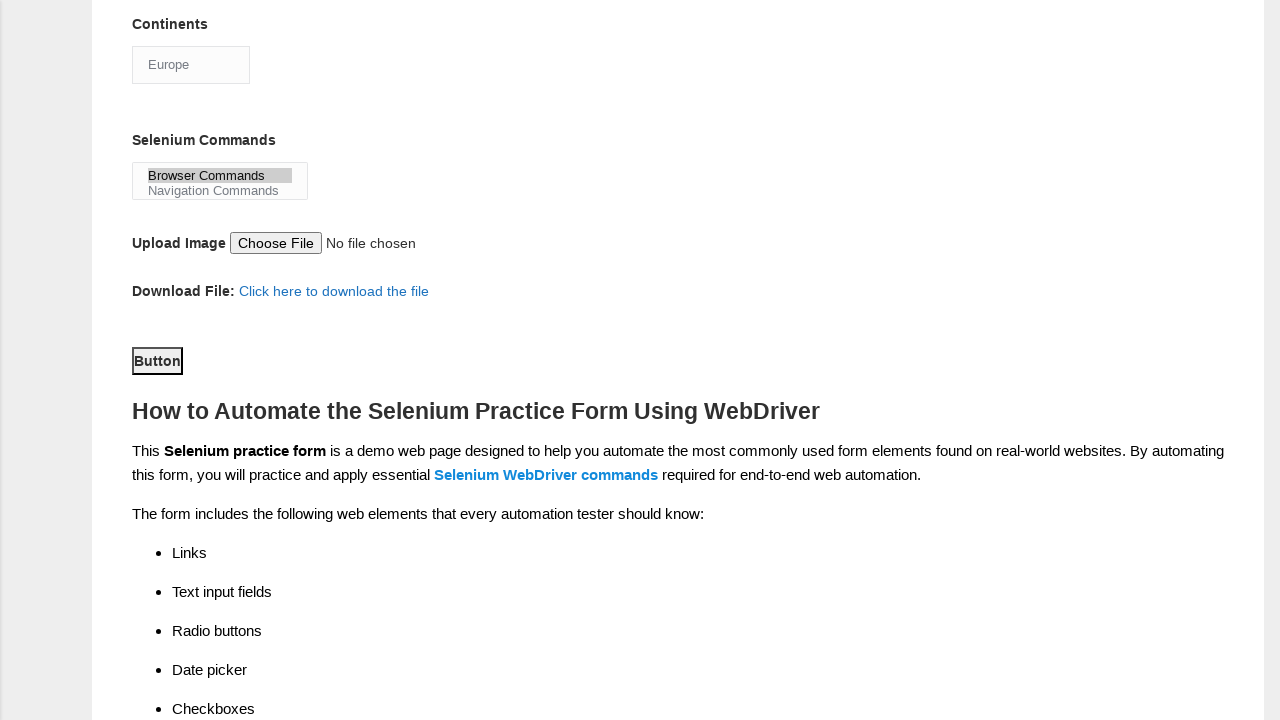